Fills out a practice form by entering first name, last name, email, and phone number fields using various CSS selector strategies

Starting URL: https://demoqa.com/automation-practice-form

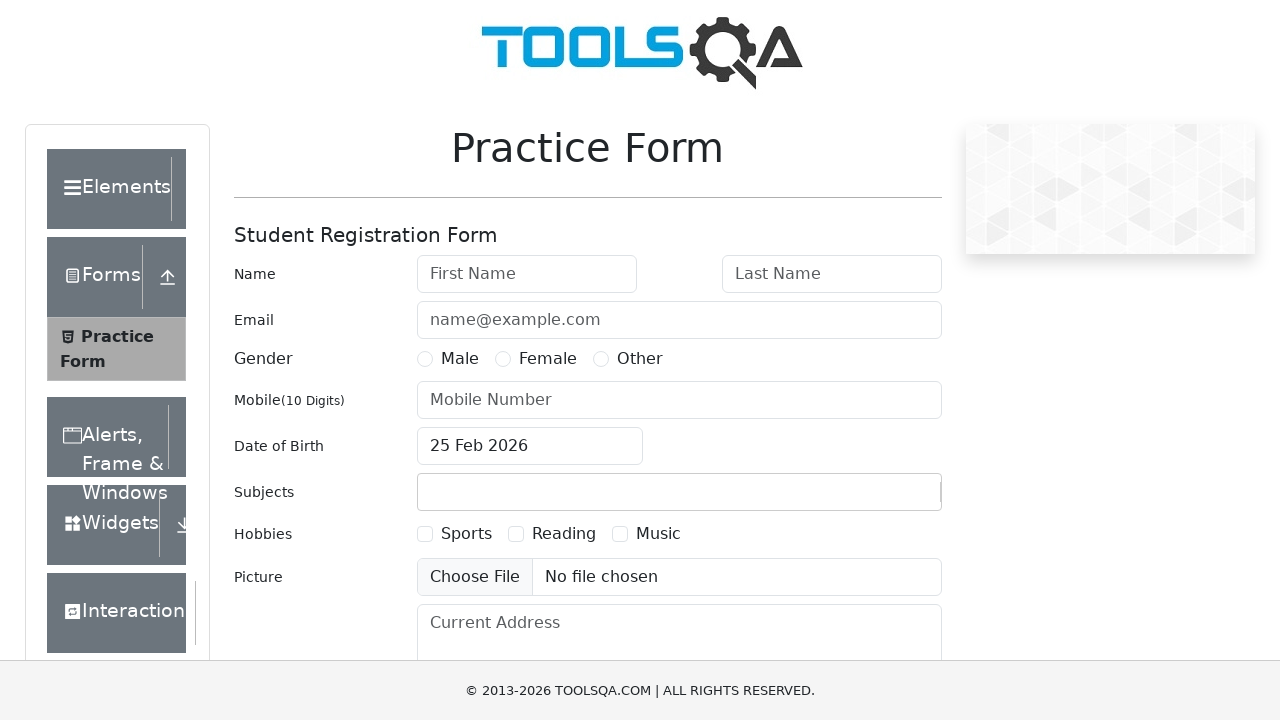

Filled first name field with 'jhanvi' on #firstName
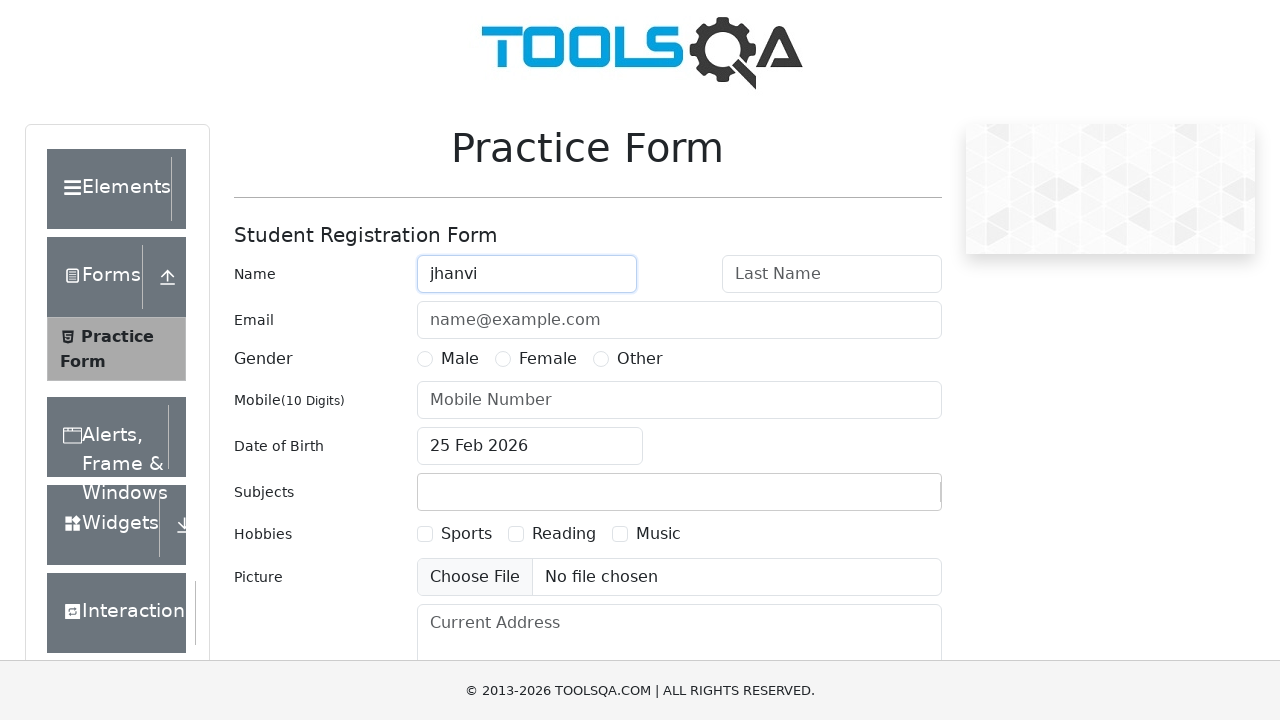

Filled last name field with 'khatri' using attribute selector on input[id=lastName]
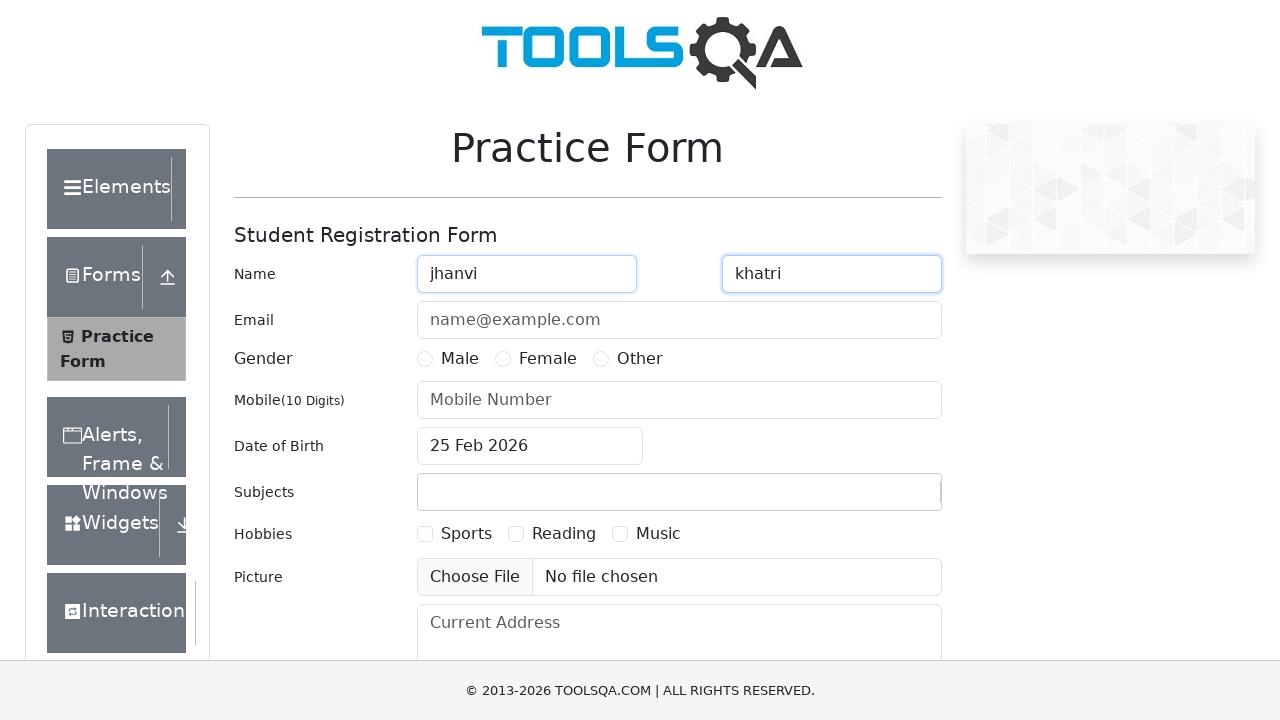

Filled email field with 'jhanvi@gmail.com' using ID selector on input#userEmail
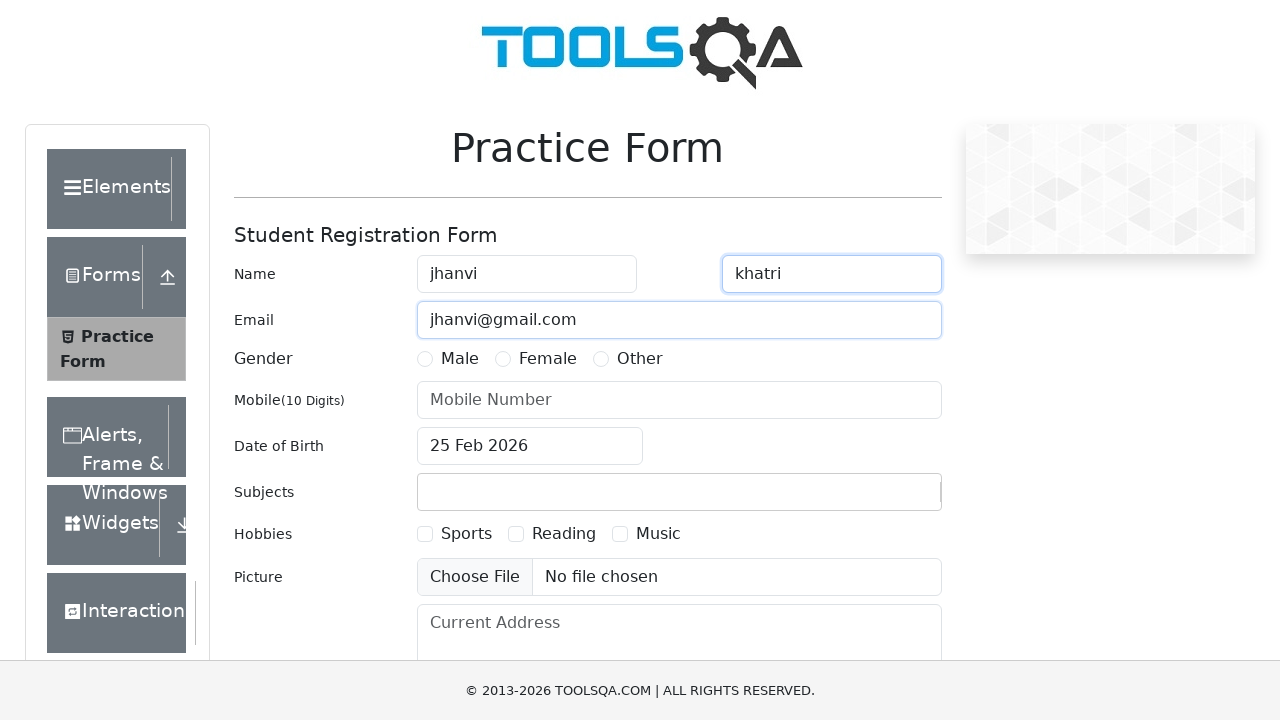

Filled phone number field with '9542289815' using substring match selector on input[id*=rNum]
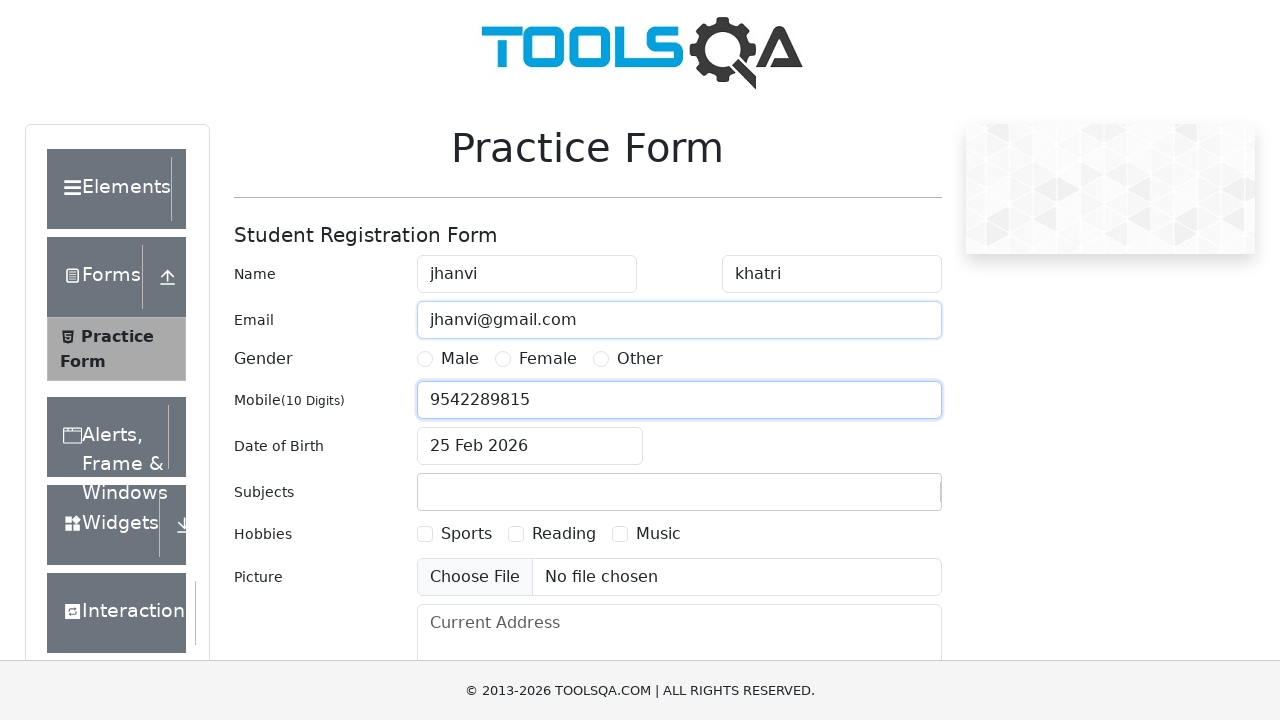

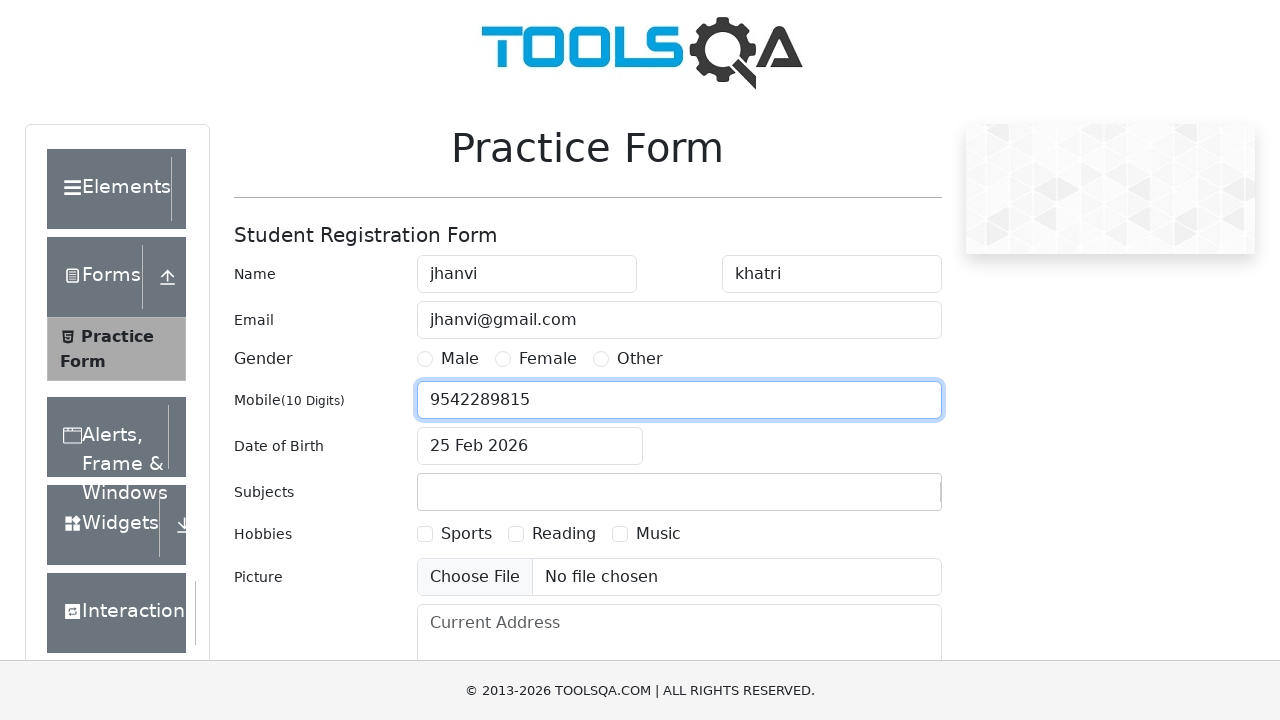